Tests that the account balance decreases after making a withdrawal

Starting URL: https://www.globalsqa.com/angularJs-protractor/BankingProject/#/login

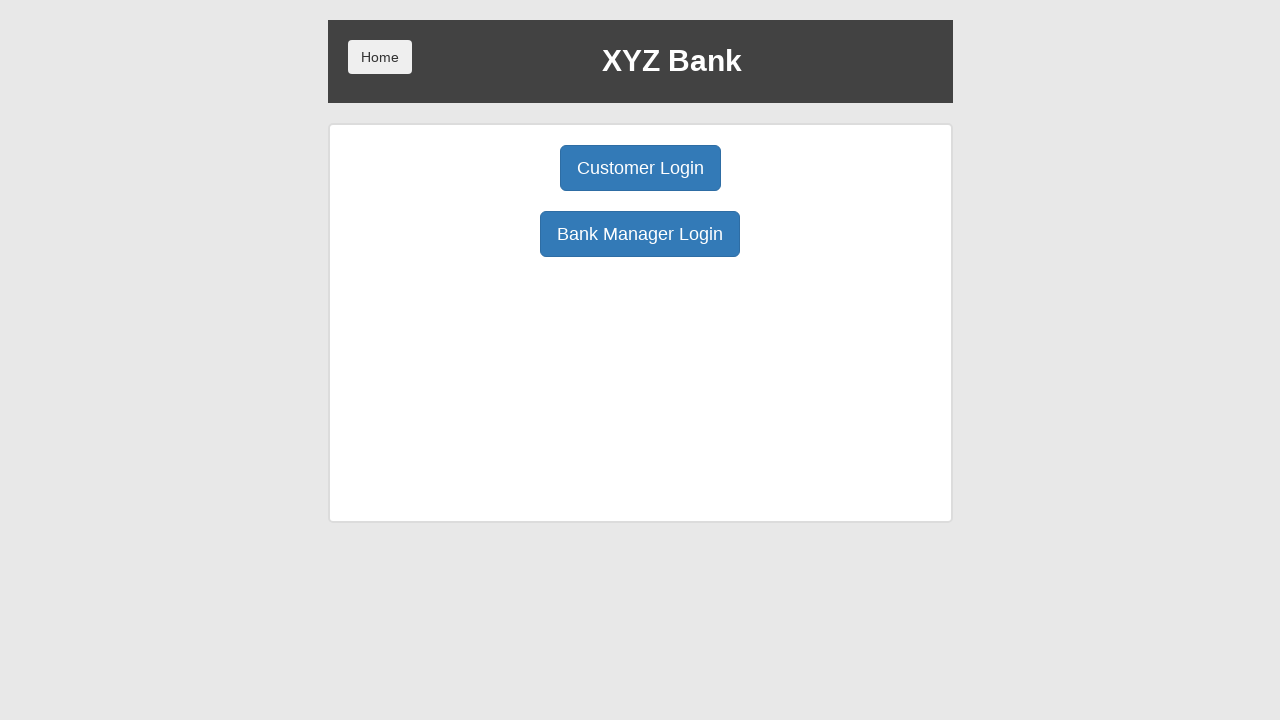

Clicked Customer Login button at (640, 168) on button[ng-click='customer()']
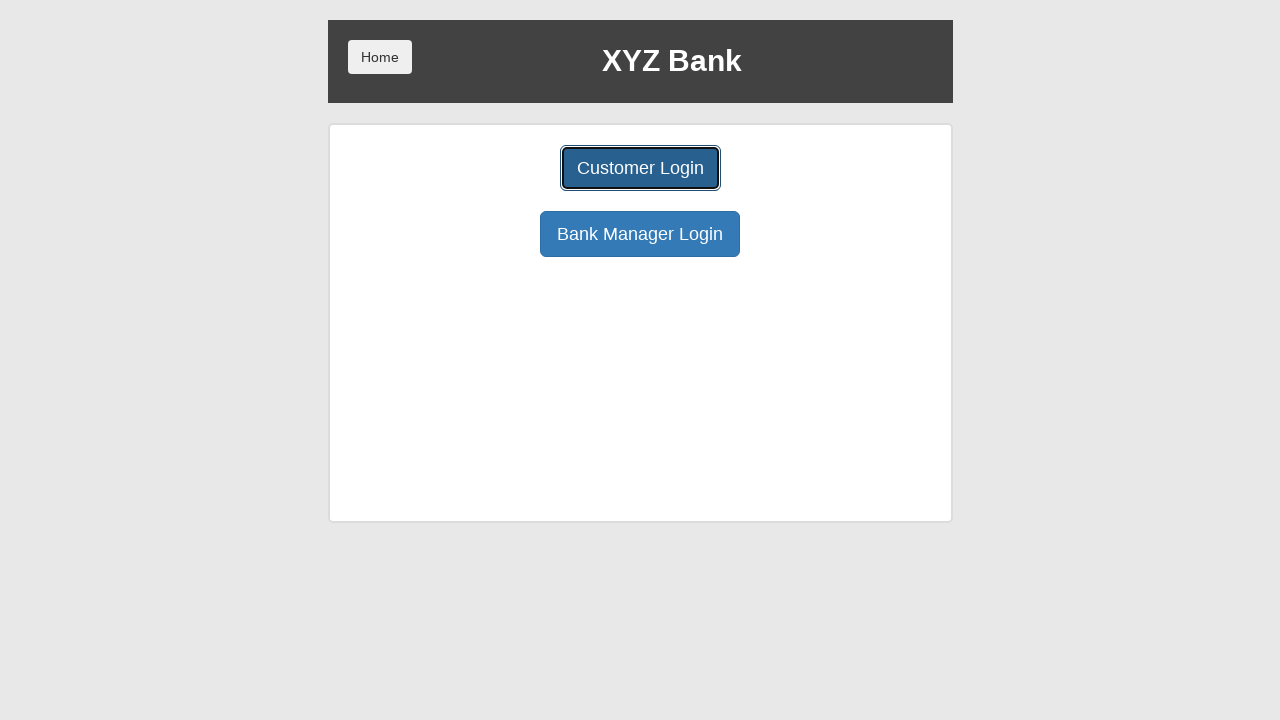

Clicked customer dropdown at (640, 187) on #userSelect
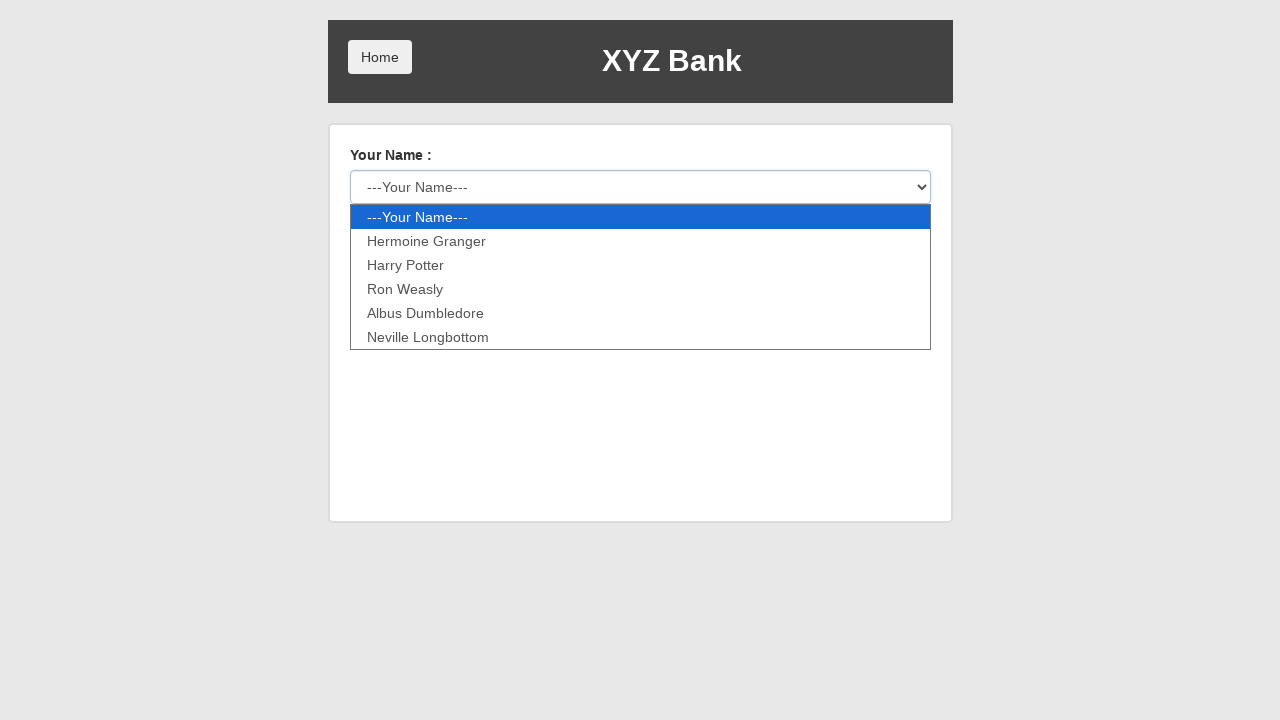

Selected Harry Potter from customer dropdown on #userSelect
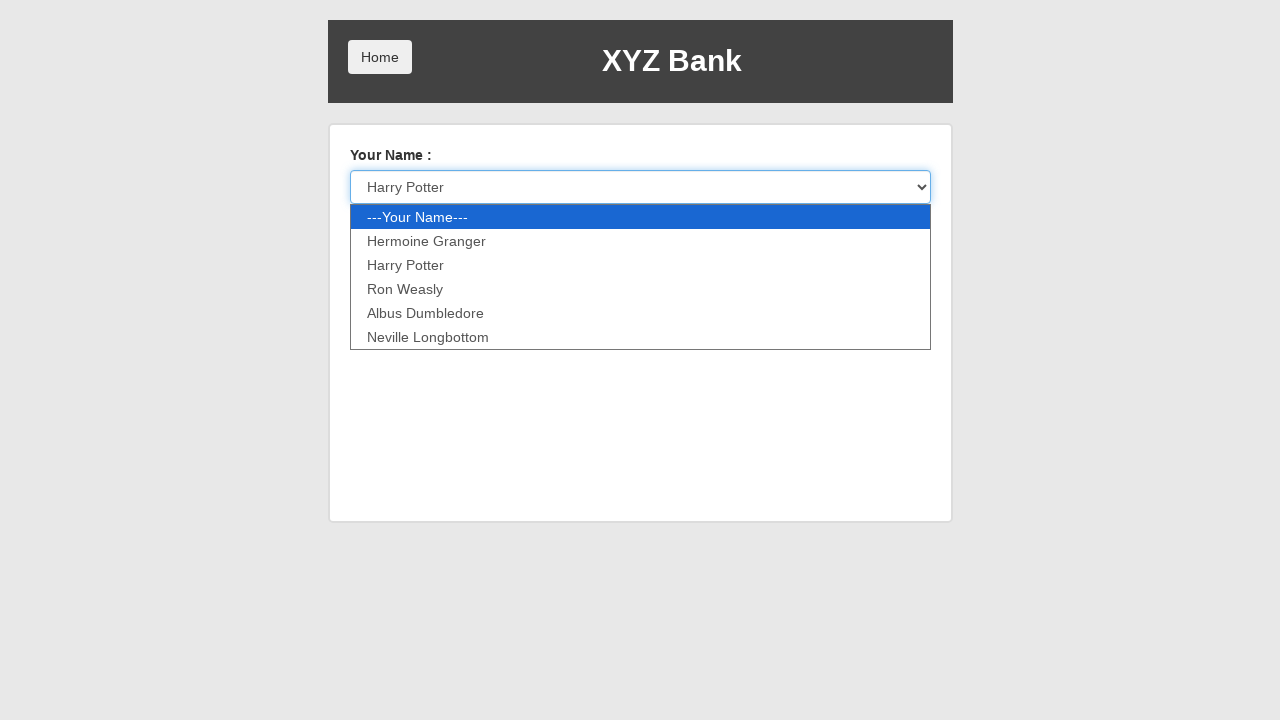

Clicked login button at (380, 236) on button[type='submit']
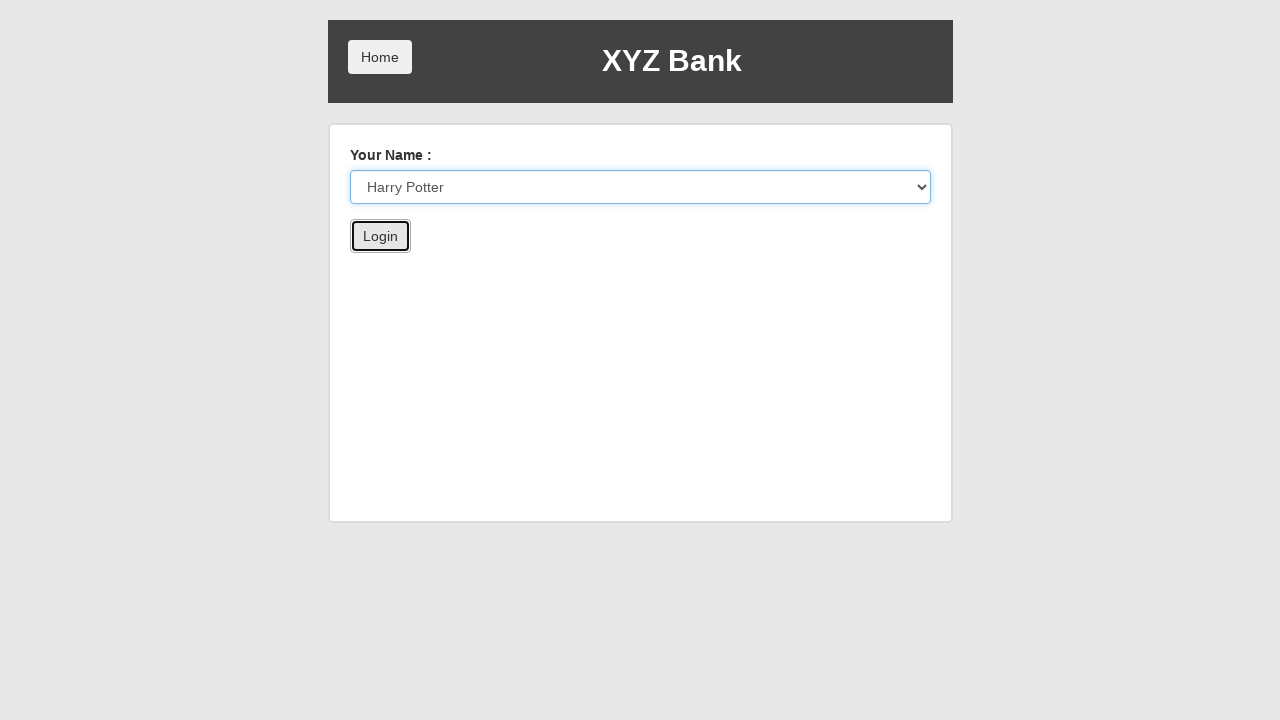

Clicked account dropdown at (616, 166) on xpath=//select[@id='accountSelect']
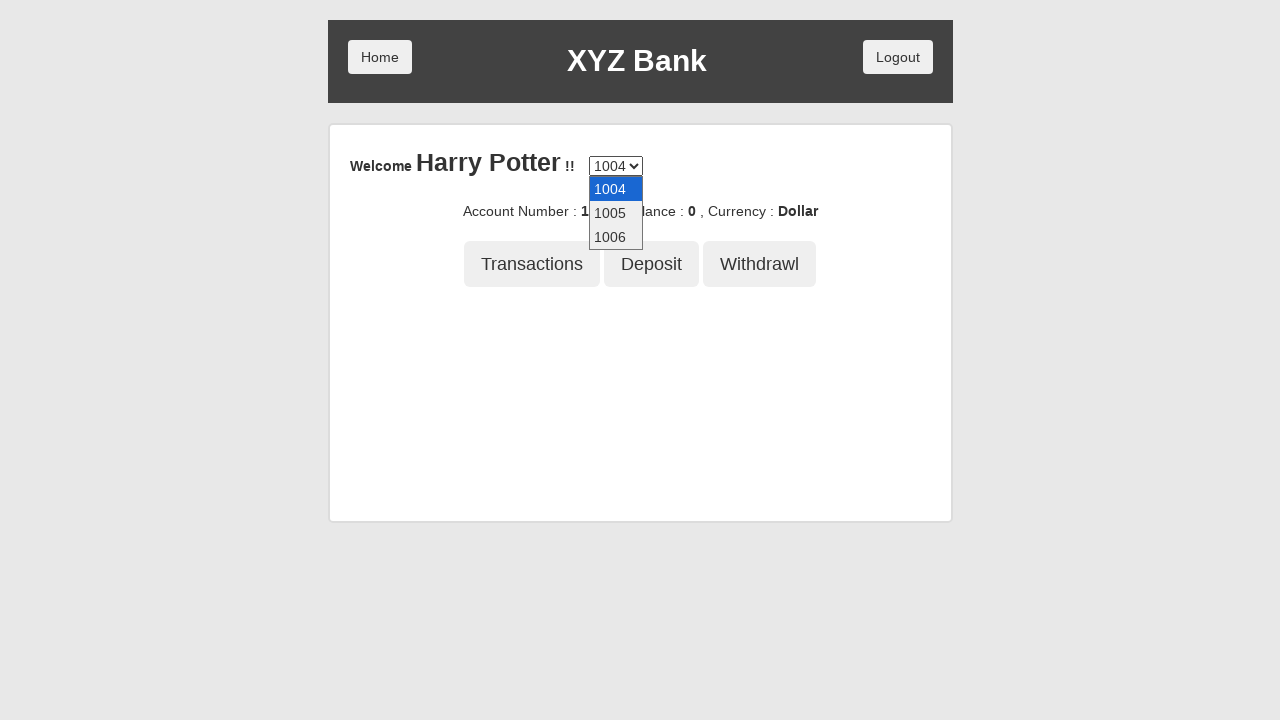

Selected account 1005 on //select[@id='accountSelect']
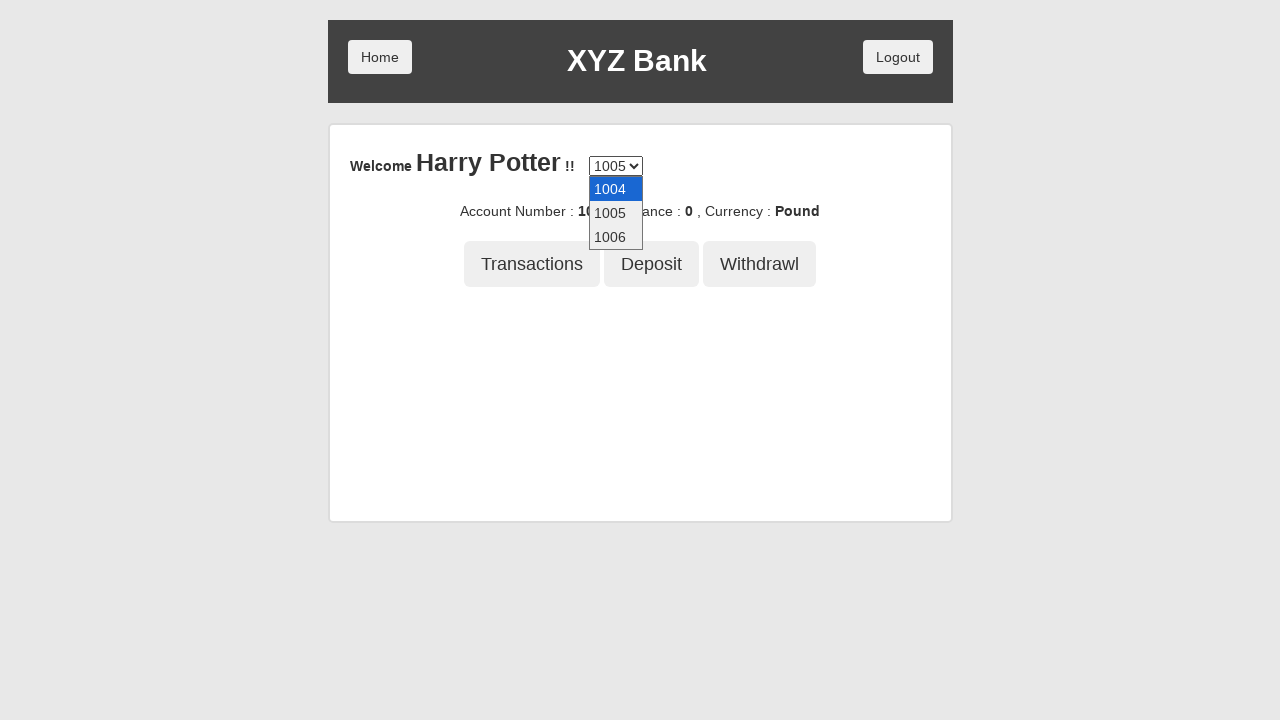

Clicked Deposit button at (652, 264) on xpath=//button[normalize-space()='Deposit']
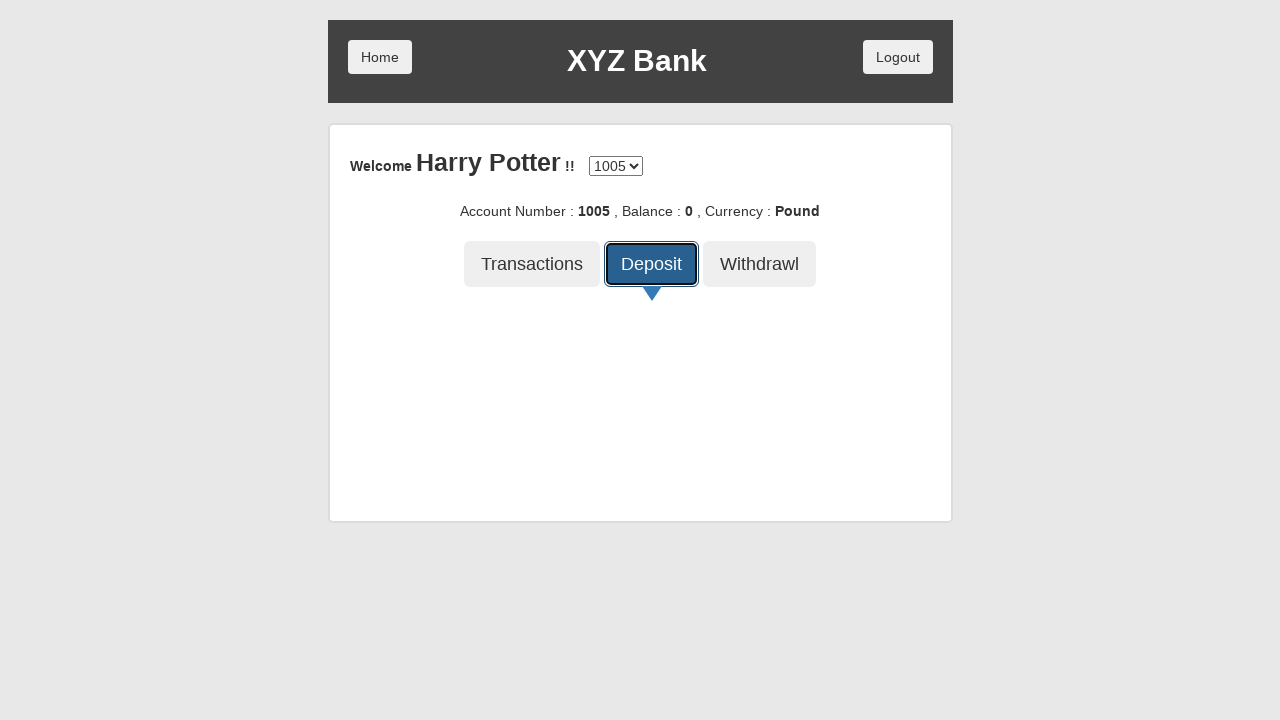

Entered deposit amount of 1000 on //input[@placeholder='amount']
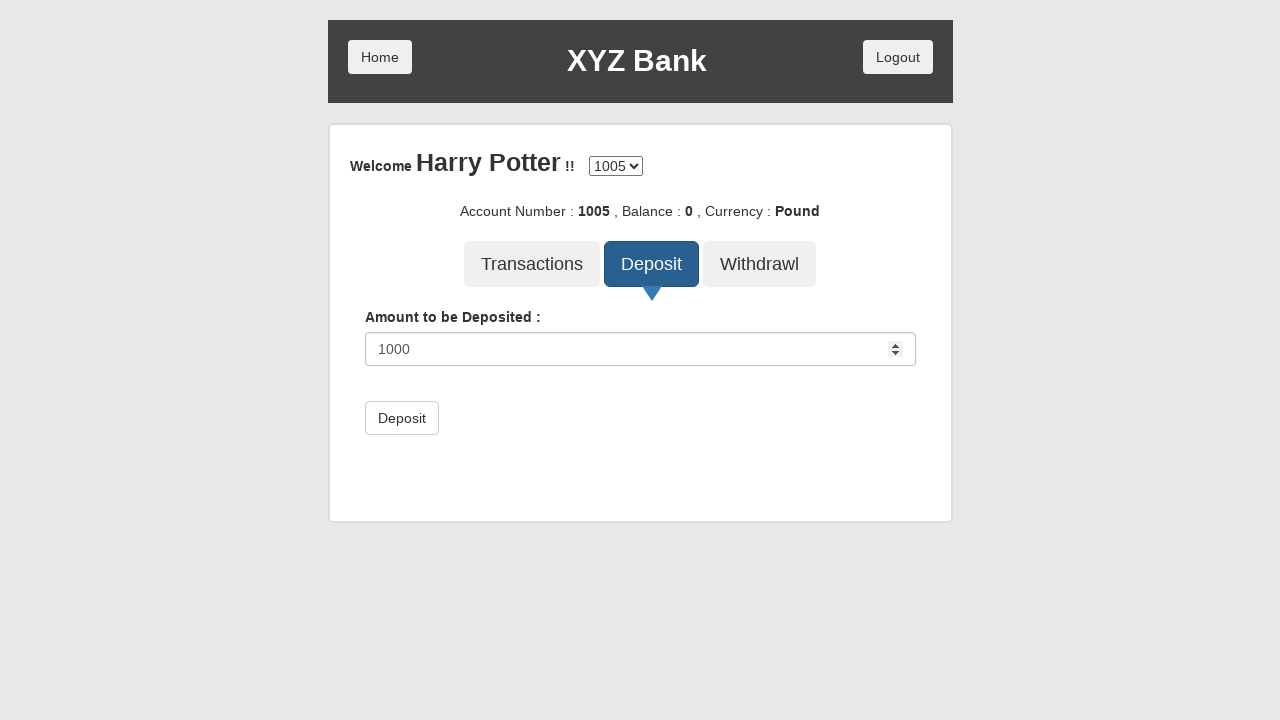

Clicked submit button to deposit at (402, 418) on xpath=//button[@type='submit']
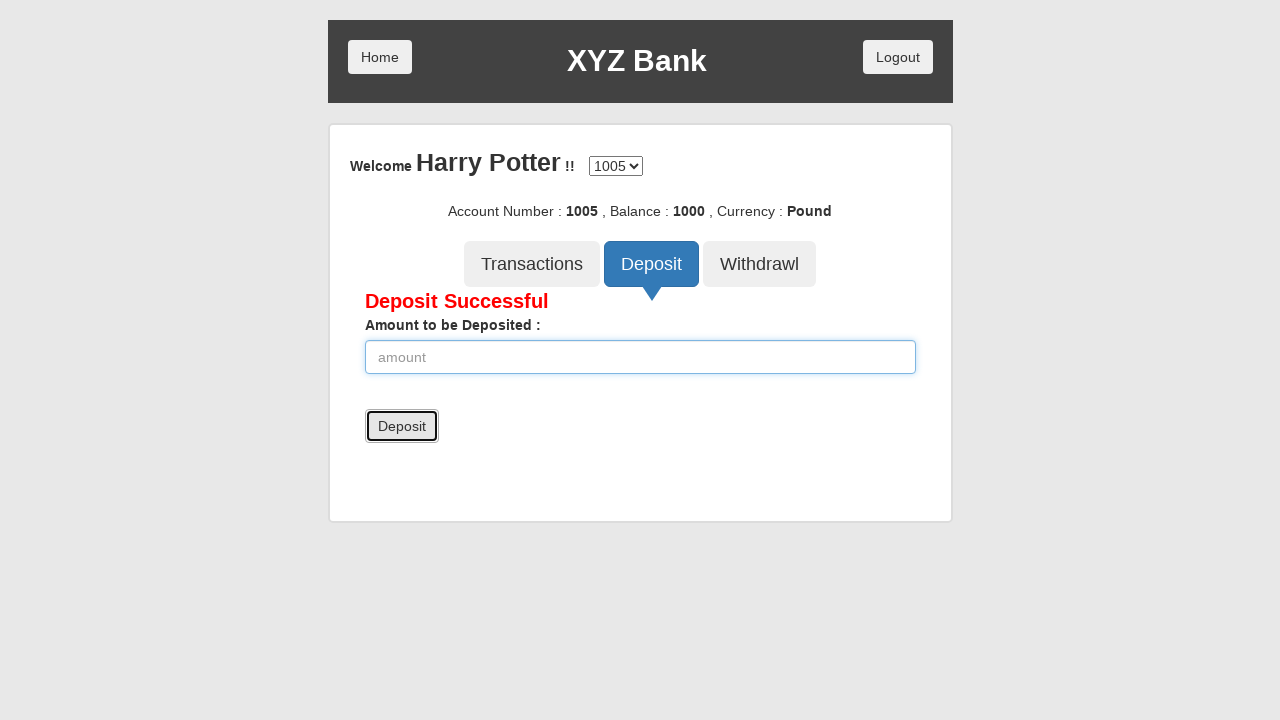

Retrieved initial balance after deposit: 1000
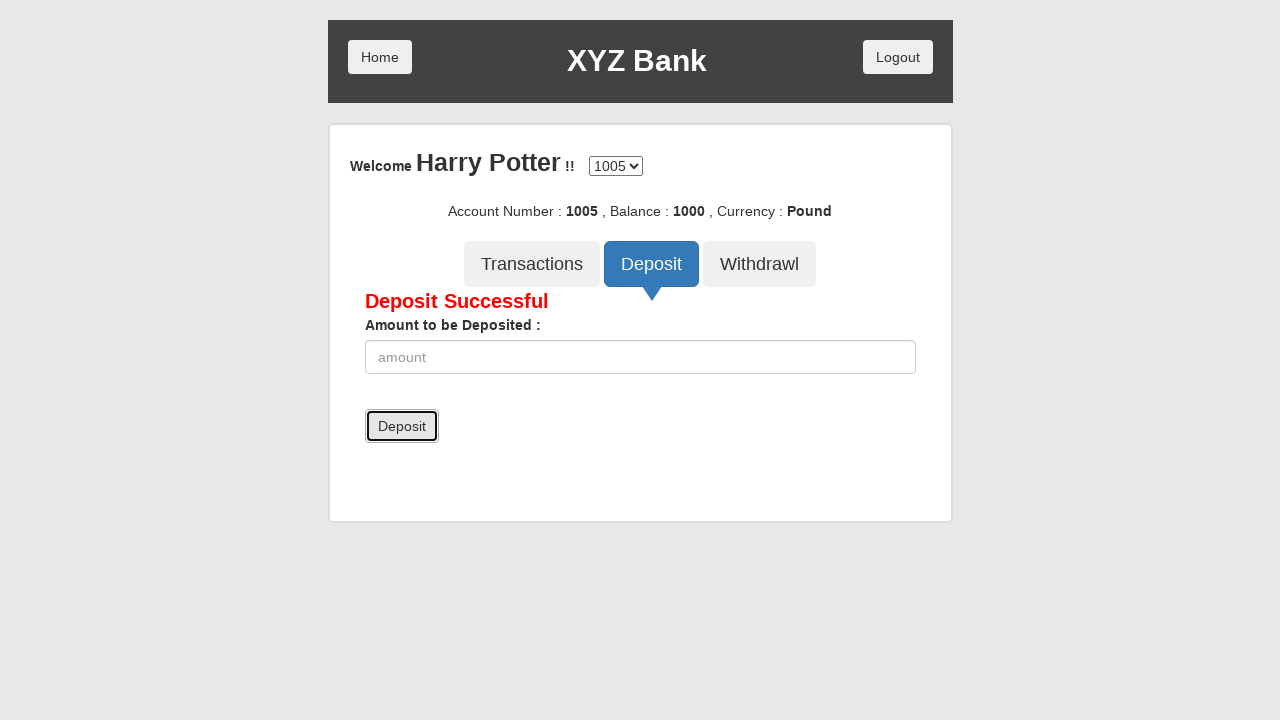

Clicked Withdrawal button at (760, 264) on xpath=//button[normalize-space()='Withdrawl']
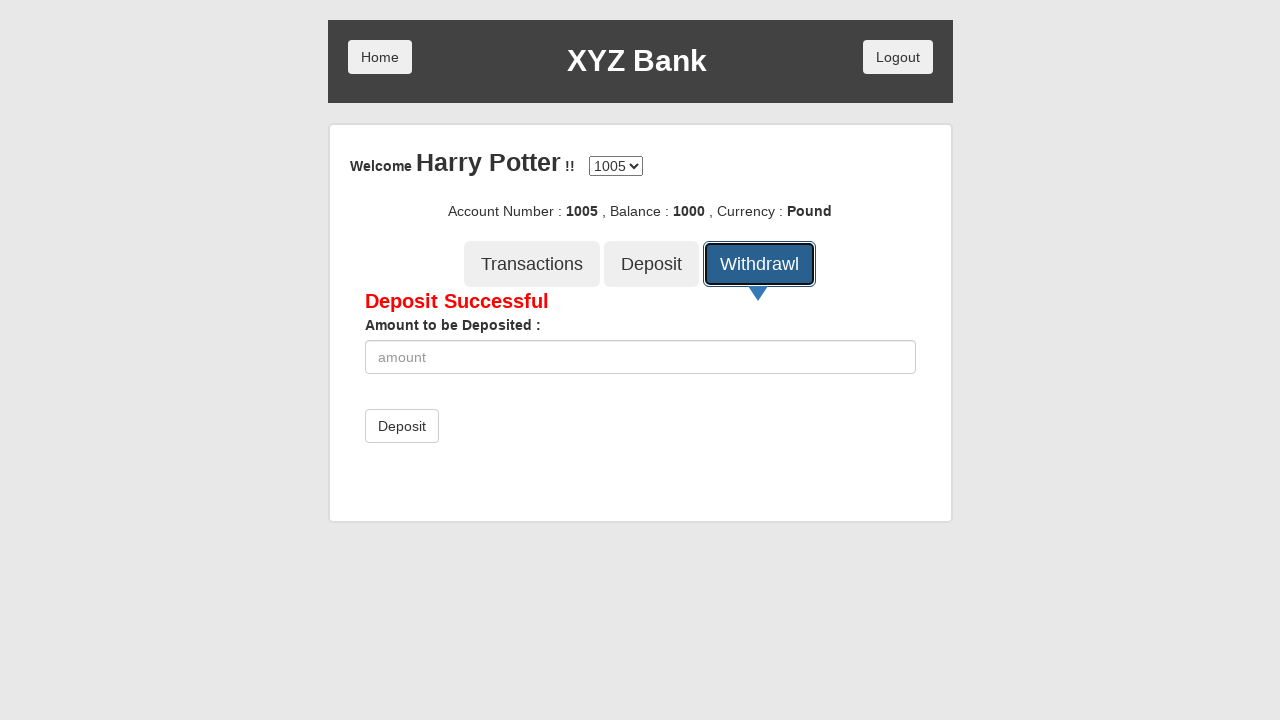

Entered withdrawal amount of 350 on //input[@placeholder='amount']
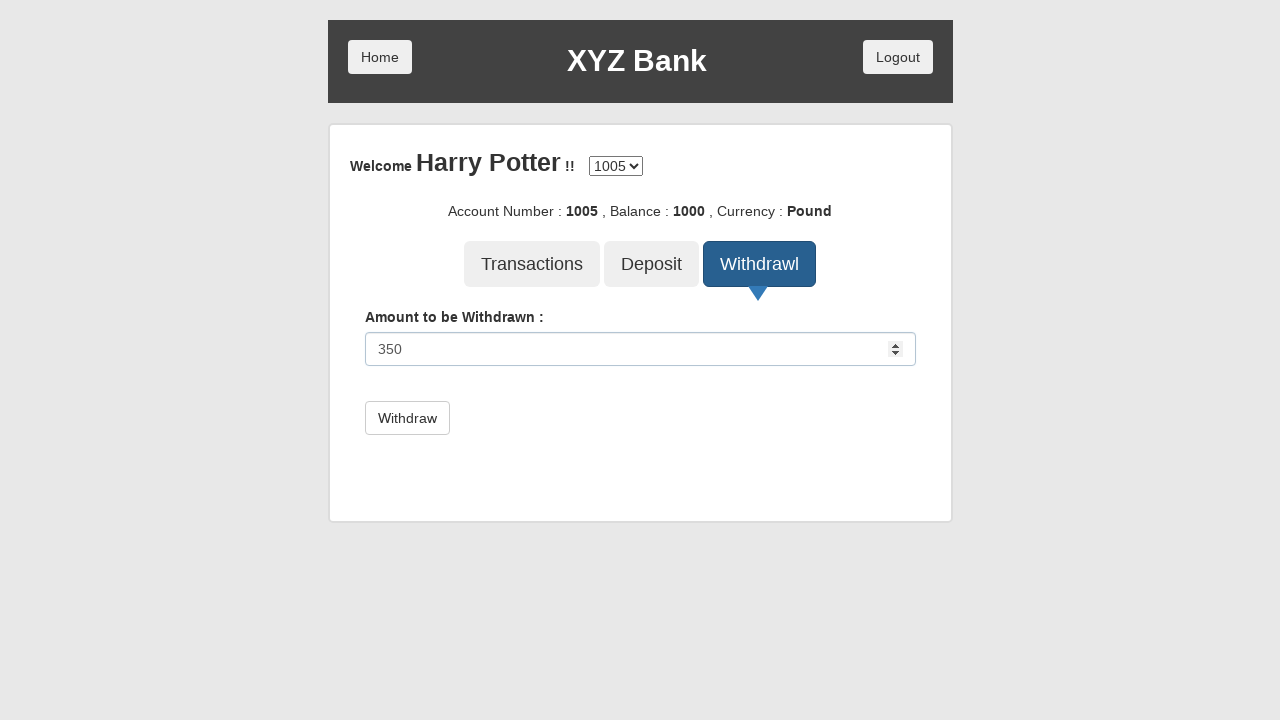

Clicked Withdraw button to process withdrawal at (407, 418) on xpath=//button[normalize-space()='Withdraw']
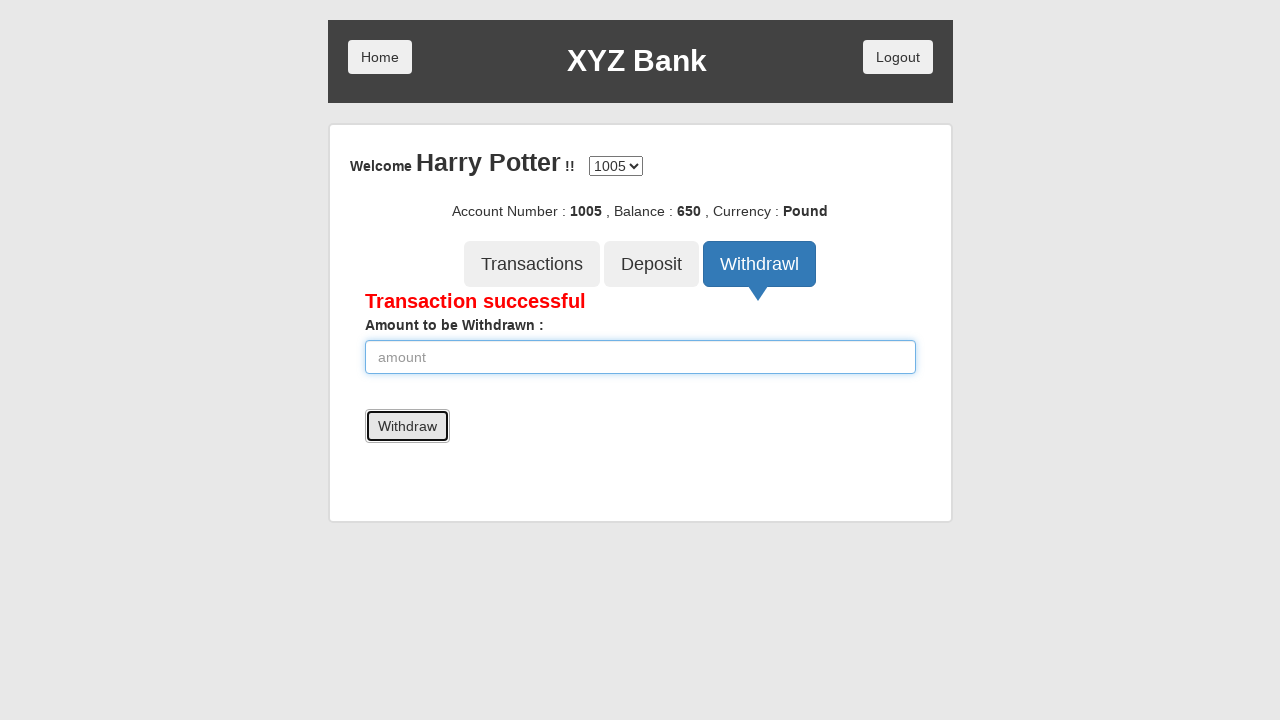

Reloaded page to refresh balance
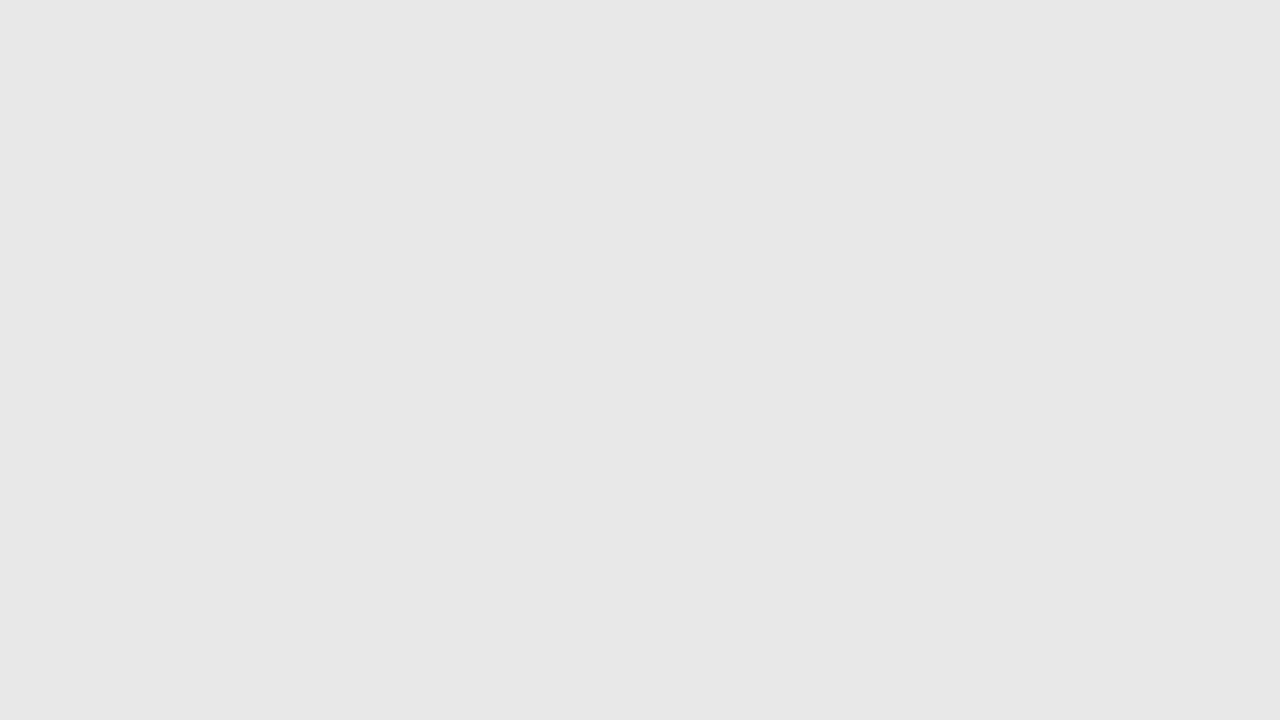

Retrieved final balance after withdrawal: 0
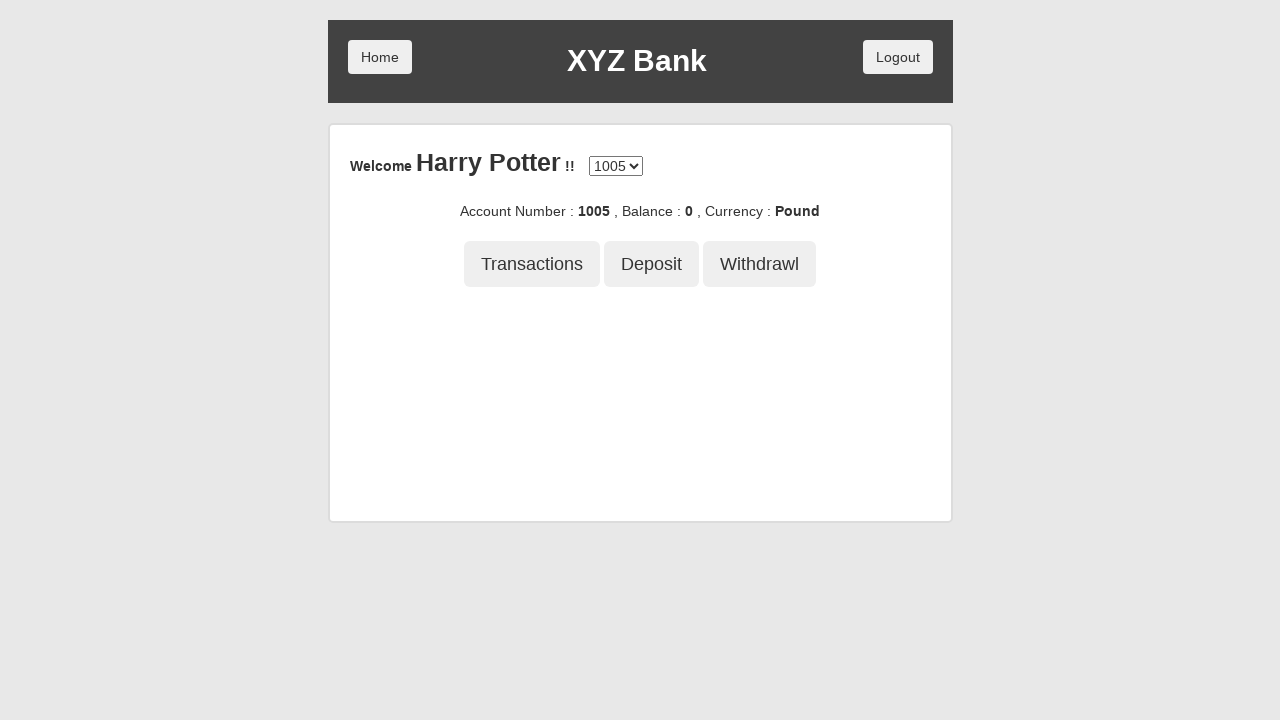

Assertion passed: final balance (0) is less than initial balance (1000)
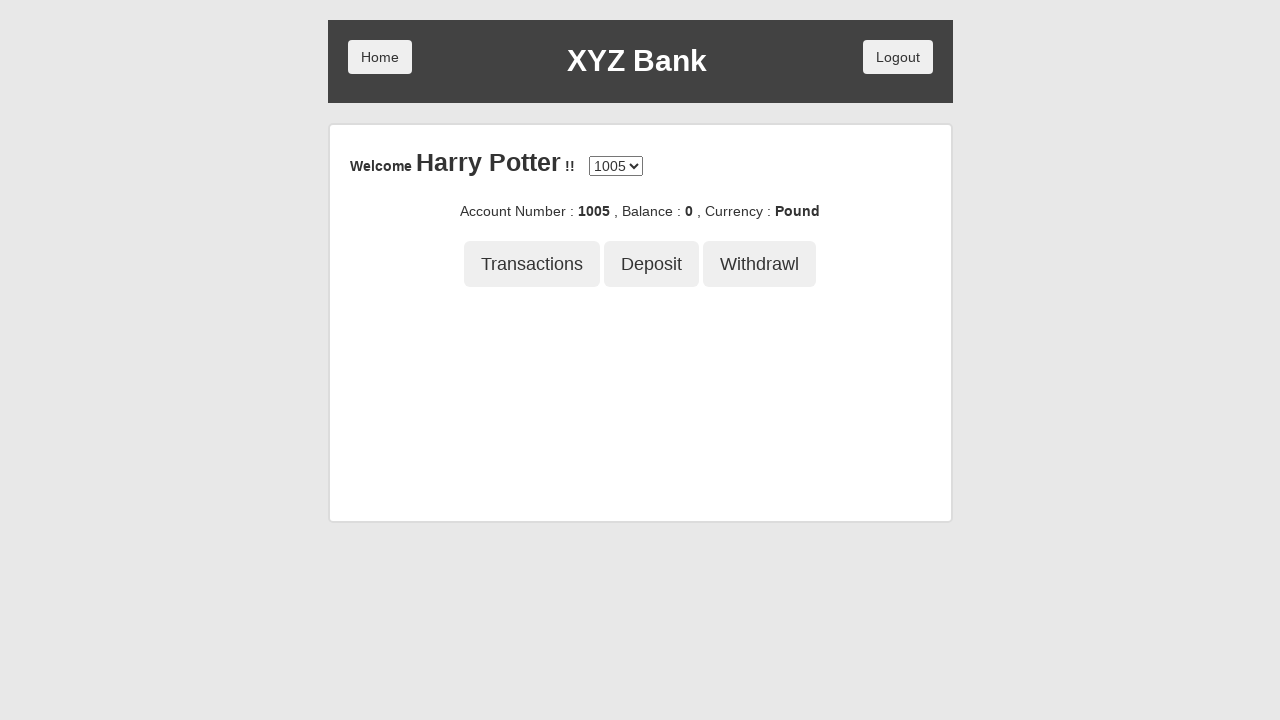

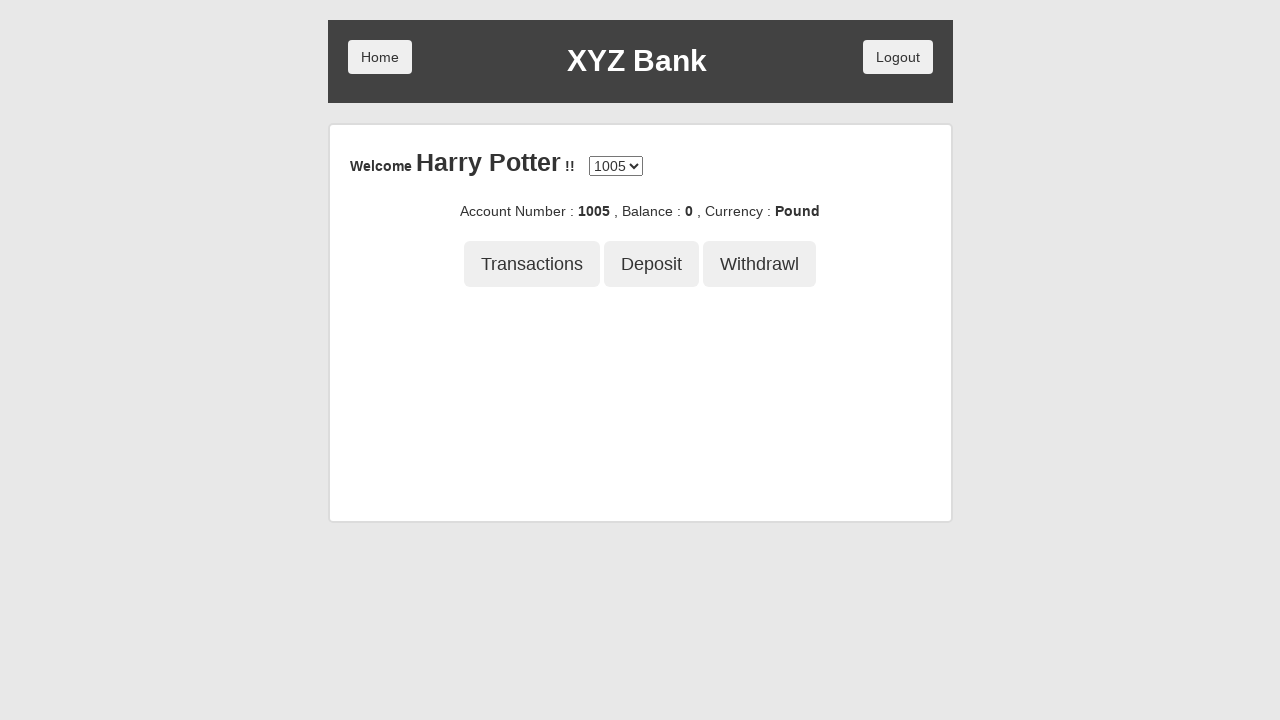